Tests the Six Degrees of Wikipedia tool by loading a search with source and target Wikipedia articles and clicking the search button to find connection paths

Starting URL: https://www.sixdegreesofwikipedia.com/?source=Albert%20Einstein&target=Isaac%20Newton

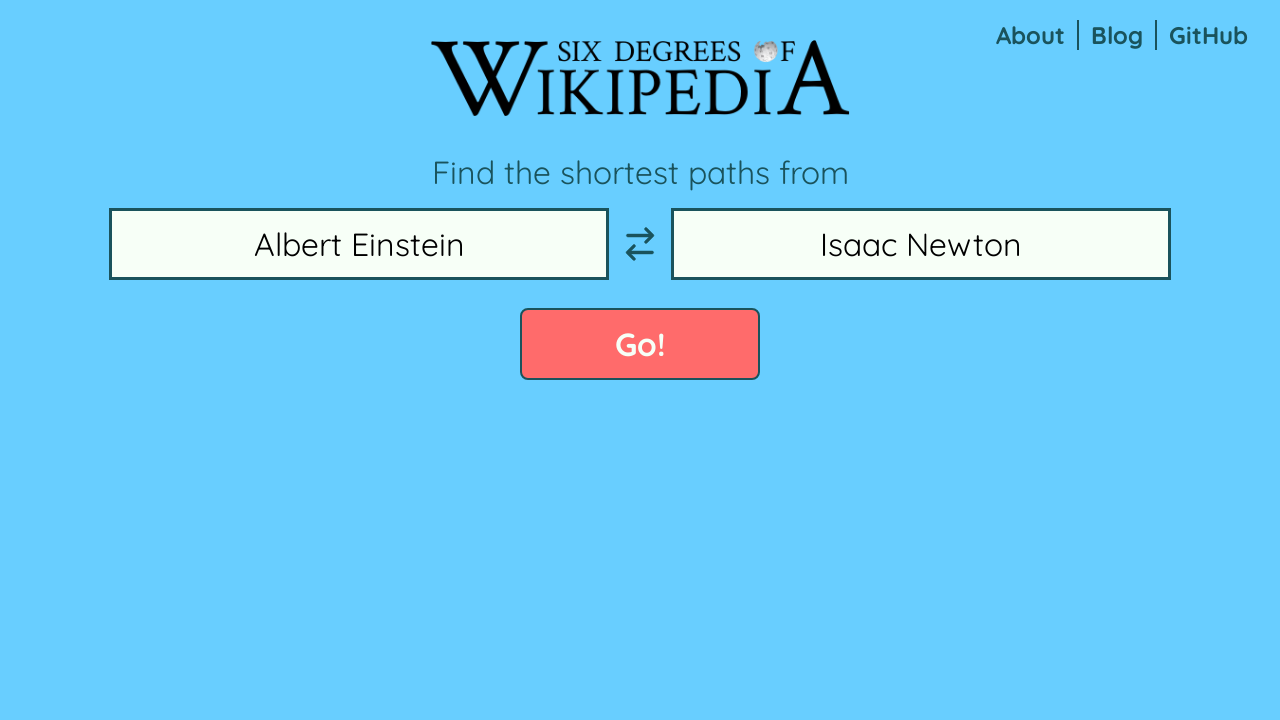

Clicked search button to find connection paths between Albert Einstein and Isaac Newton at (640, 344) on button
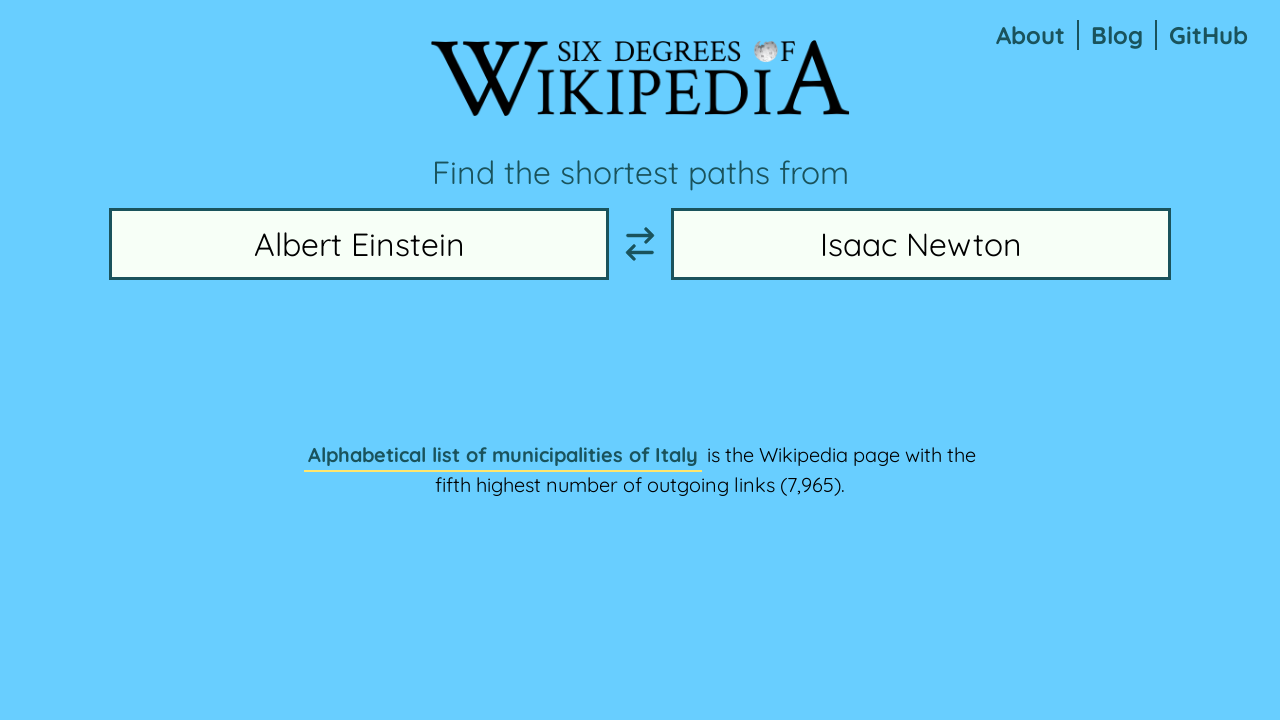

SVG visualization loaded with connection paths
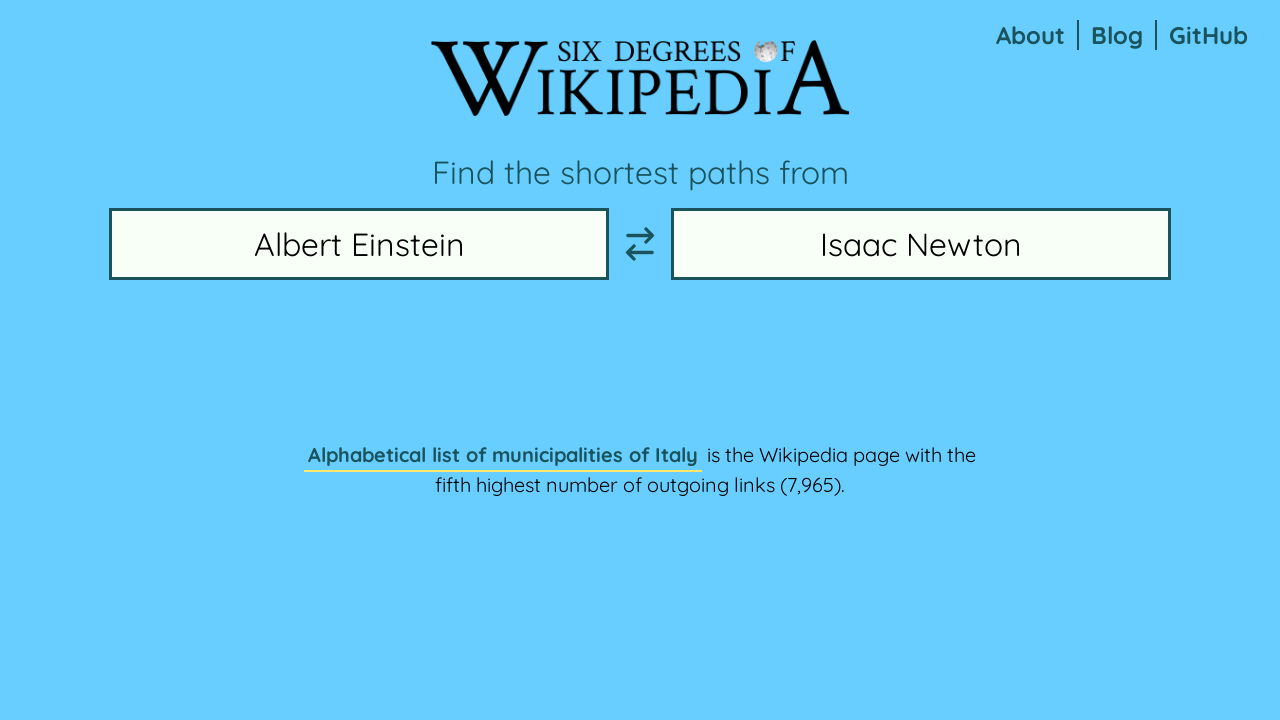

Node labels appeared indicating connection paths were found
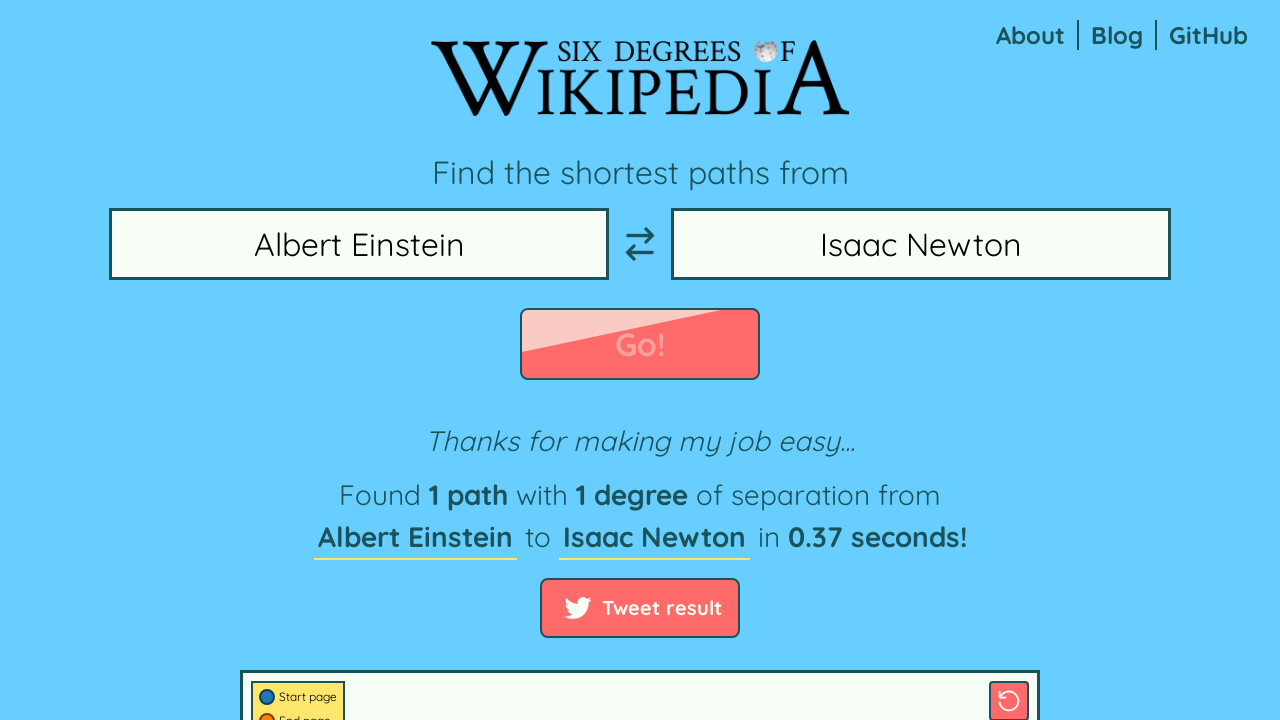

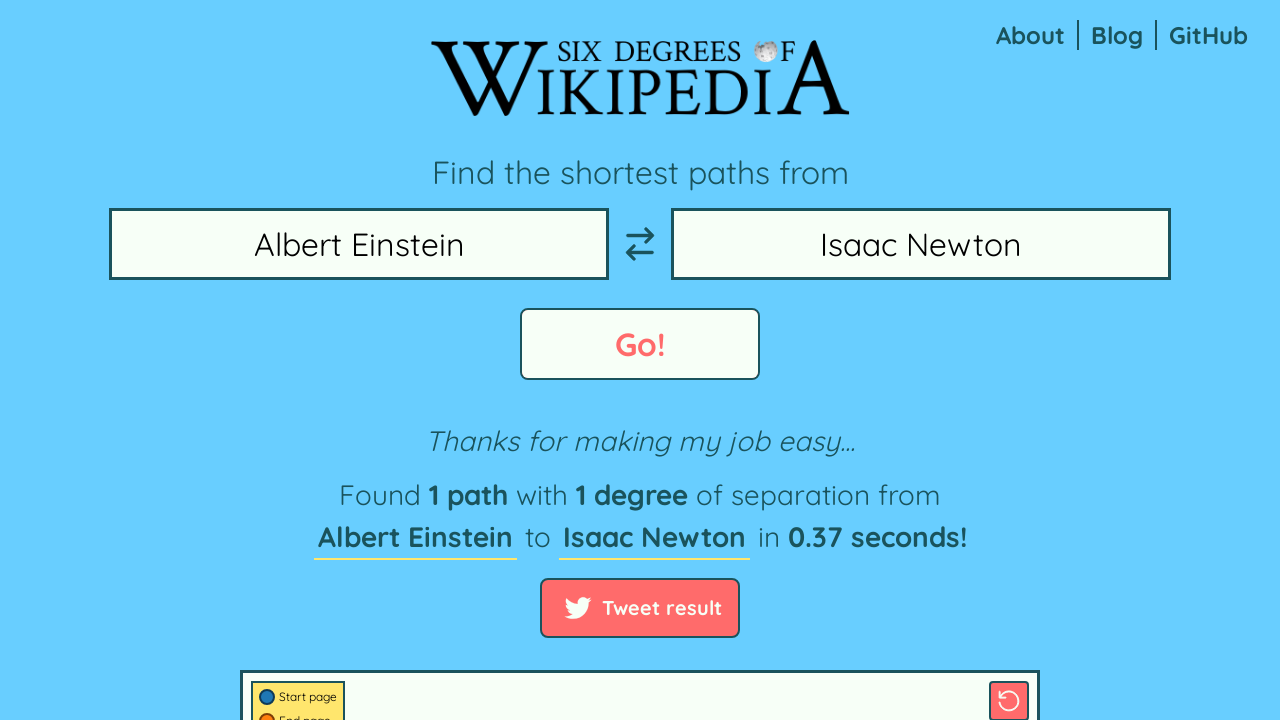